Tests selecting a radio button on the automation sandbox page

Starting URL: https://thefreerangetester.github.io/sandbox-automation-testing/

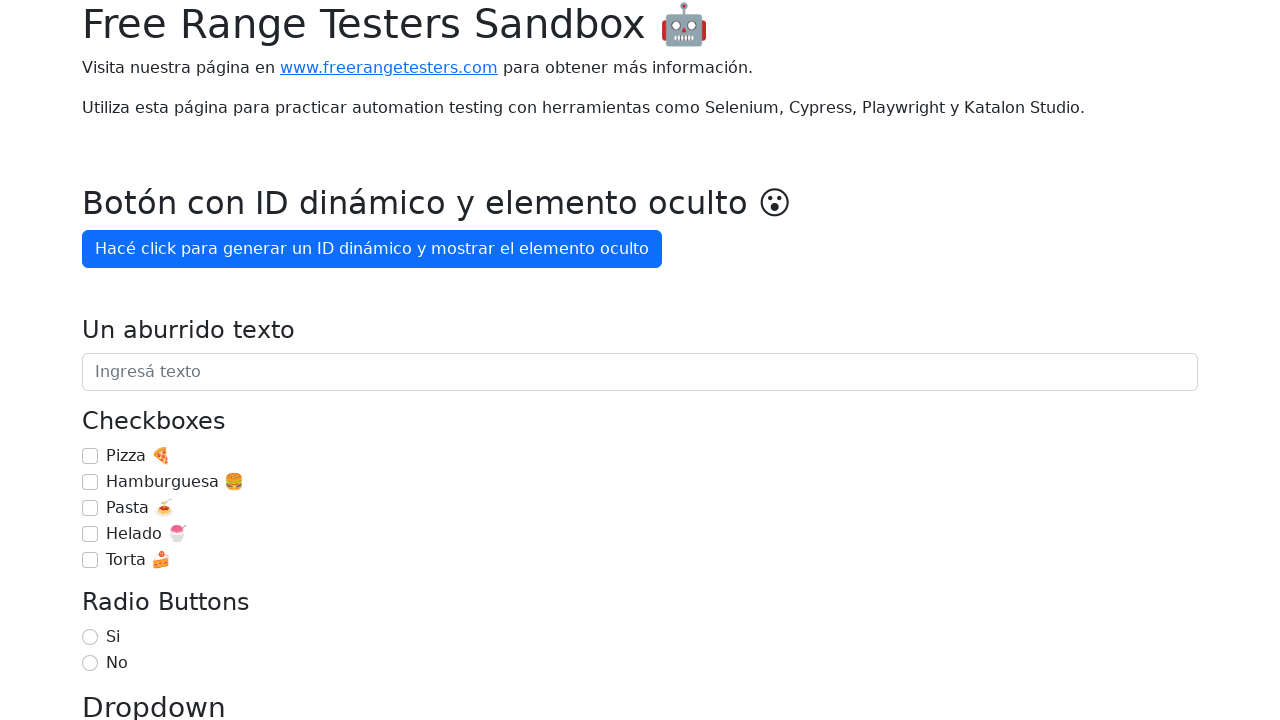

Navigated to automation sandbox testing page
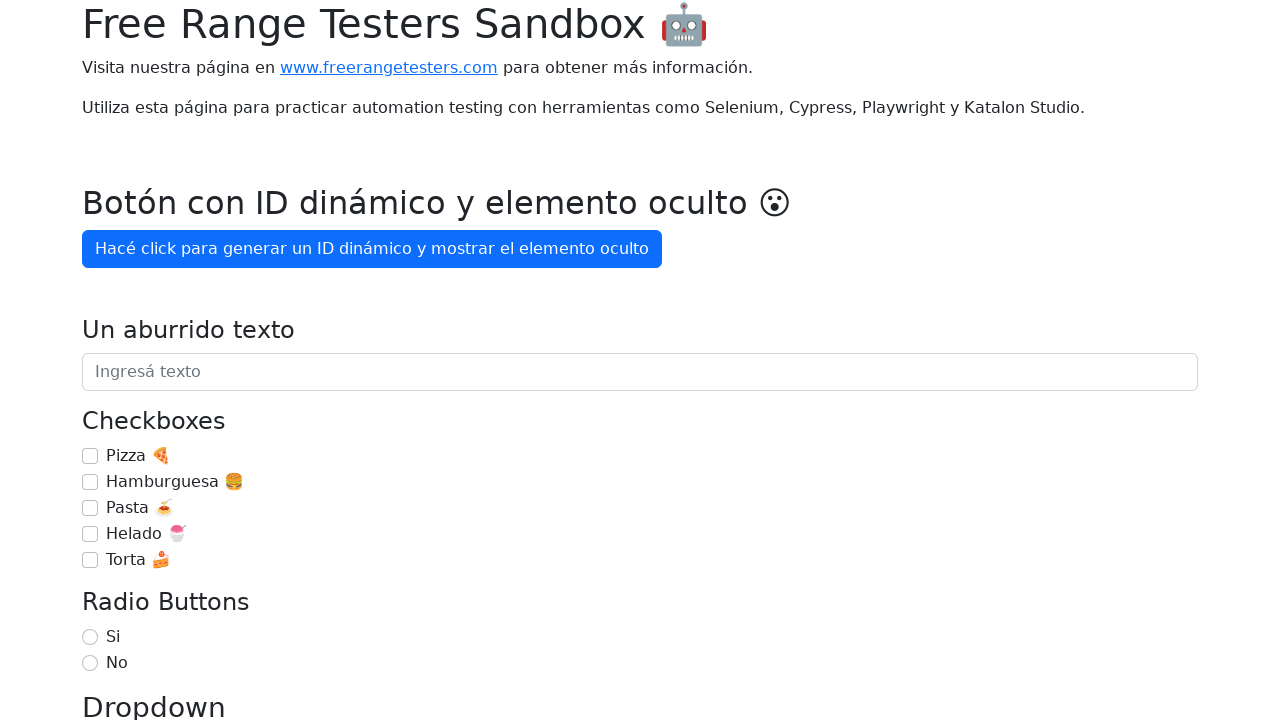

Selected 'No' radio button at (90, 663) on internal:label="No"i
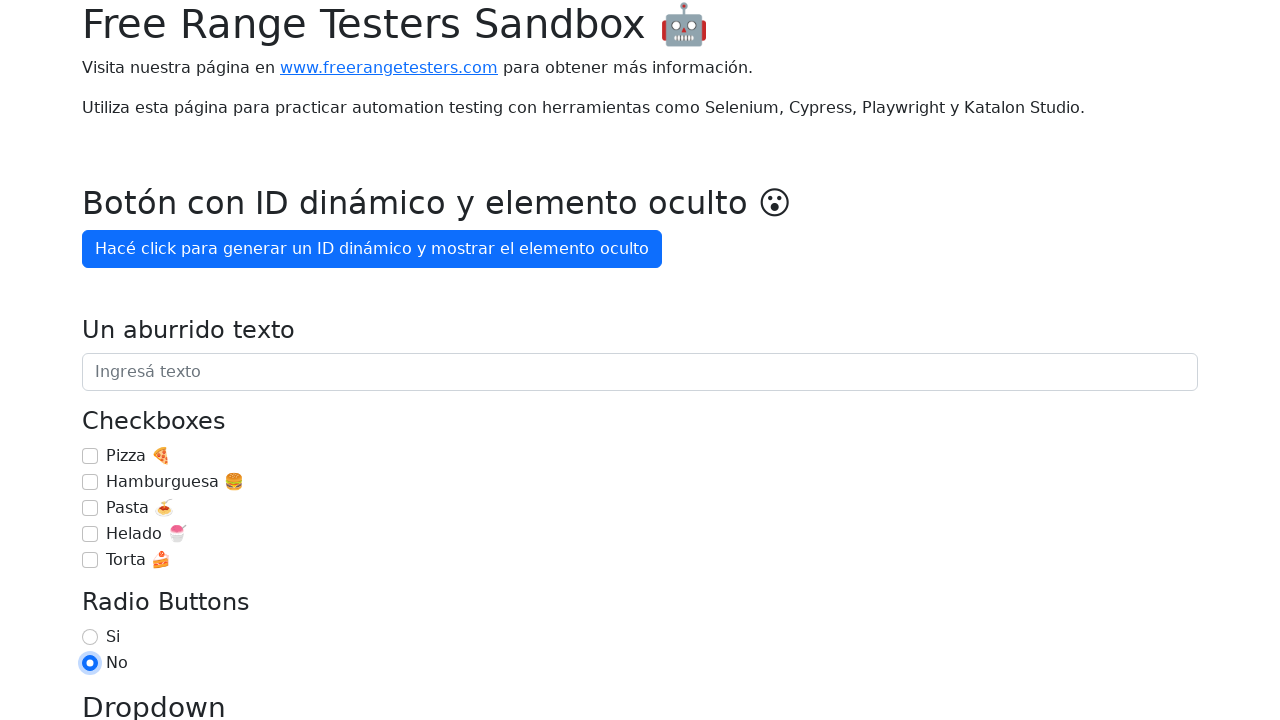

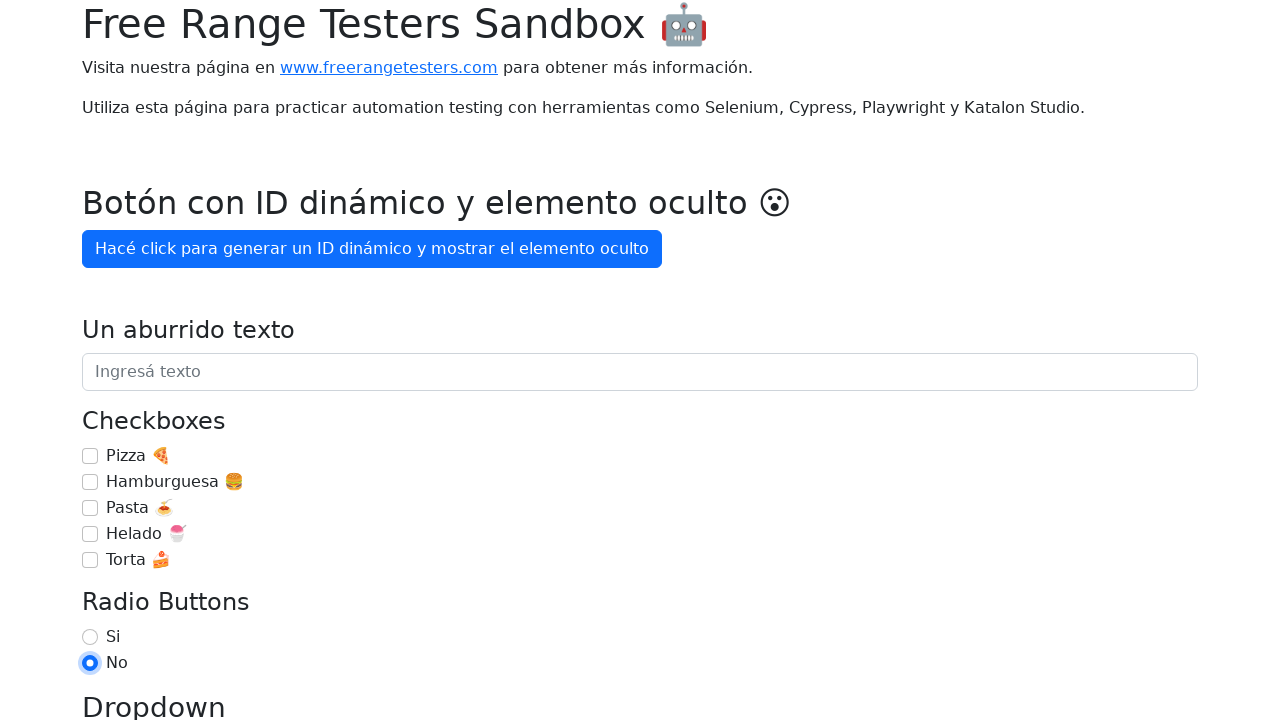